Tests element highlighting functionality by navigating to a page with a large DOM, finding a specific element by ID, and visually highlighting it with a red dashed border using JavaScript style manipulation.

Starting URL: http://the-internet.herokuapp.com/large

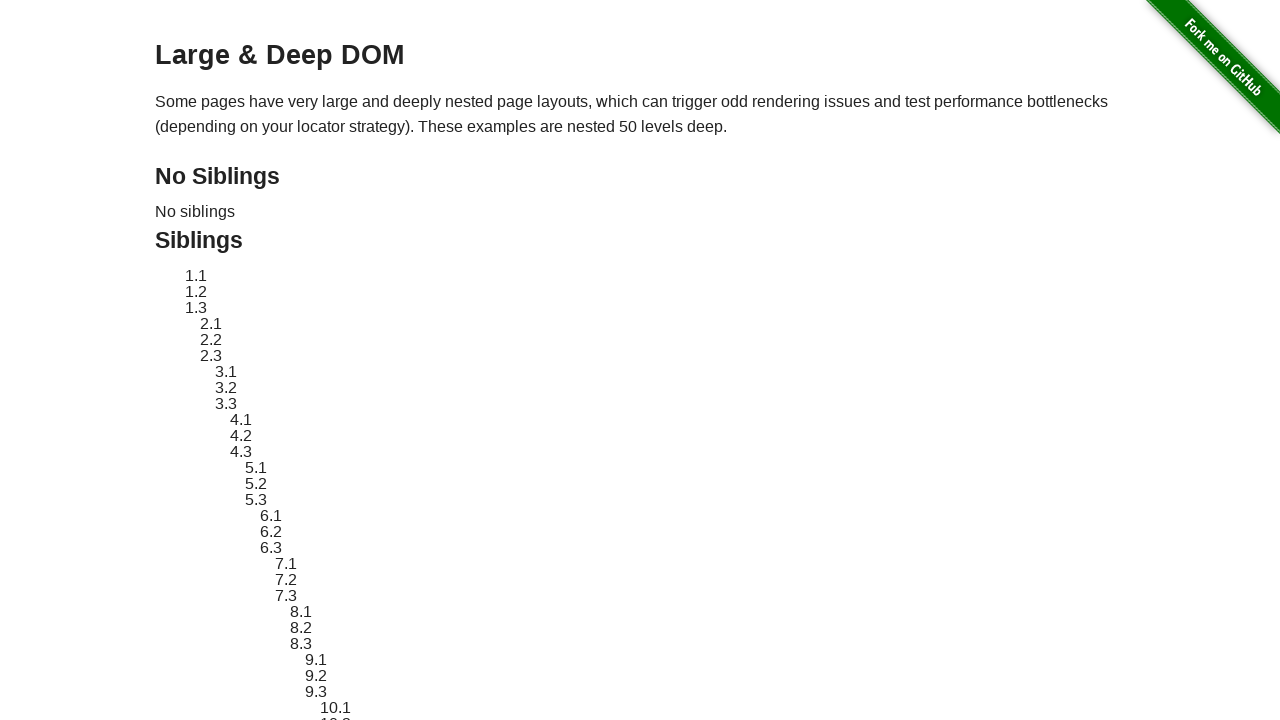

Navigated to large DOM page
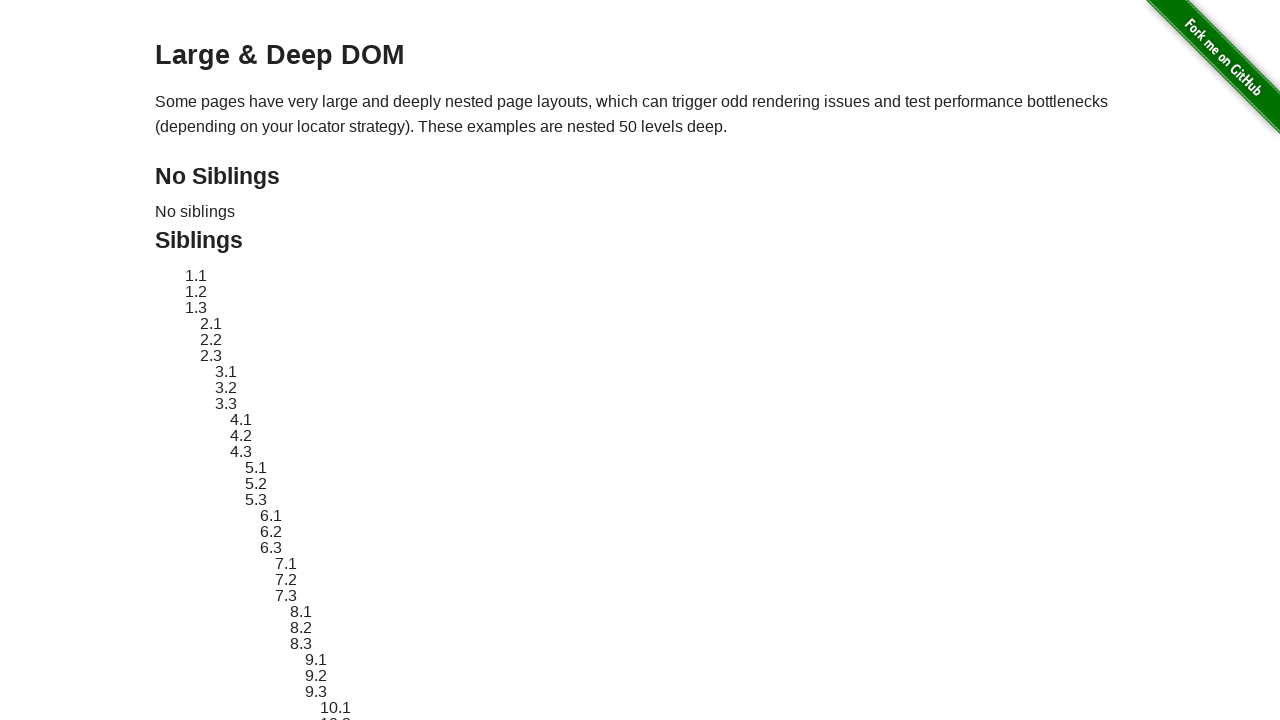

Located target element by ID 'sibling-2.3'
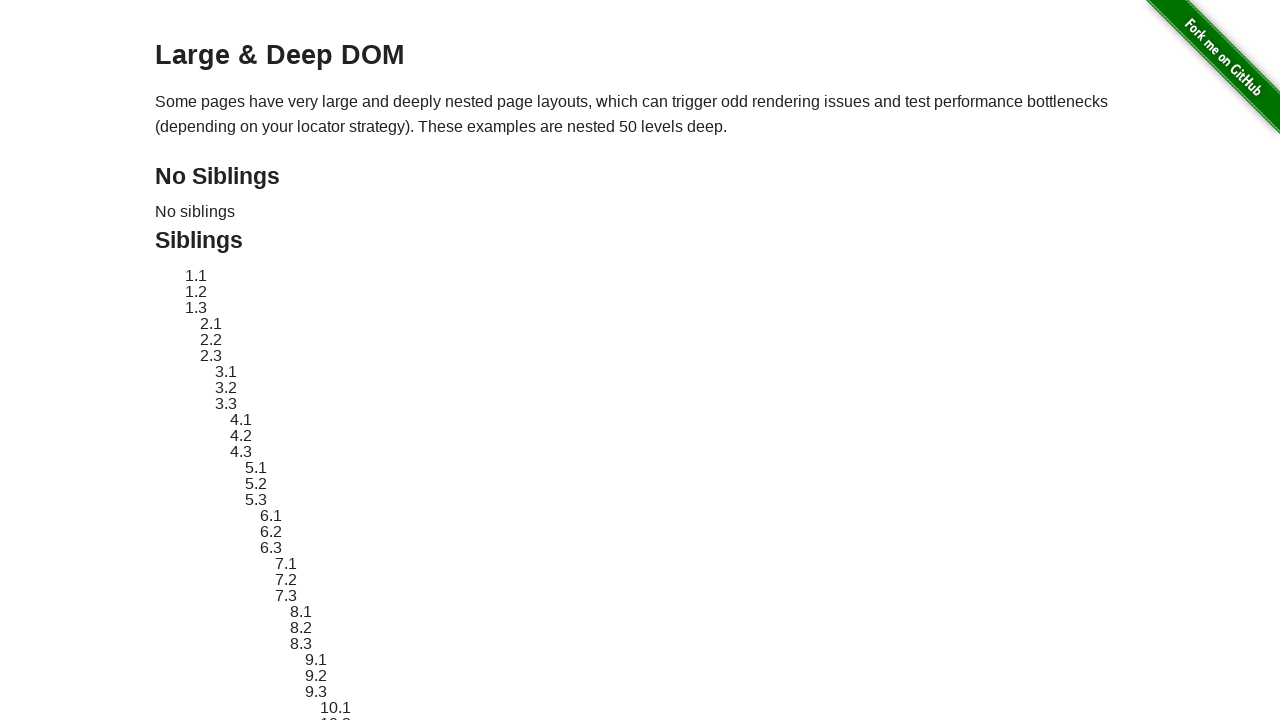

Target element is now visible
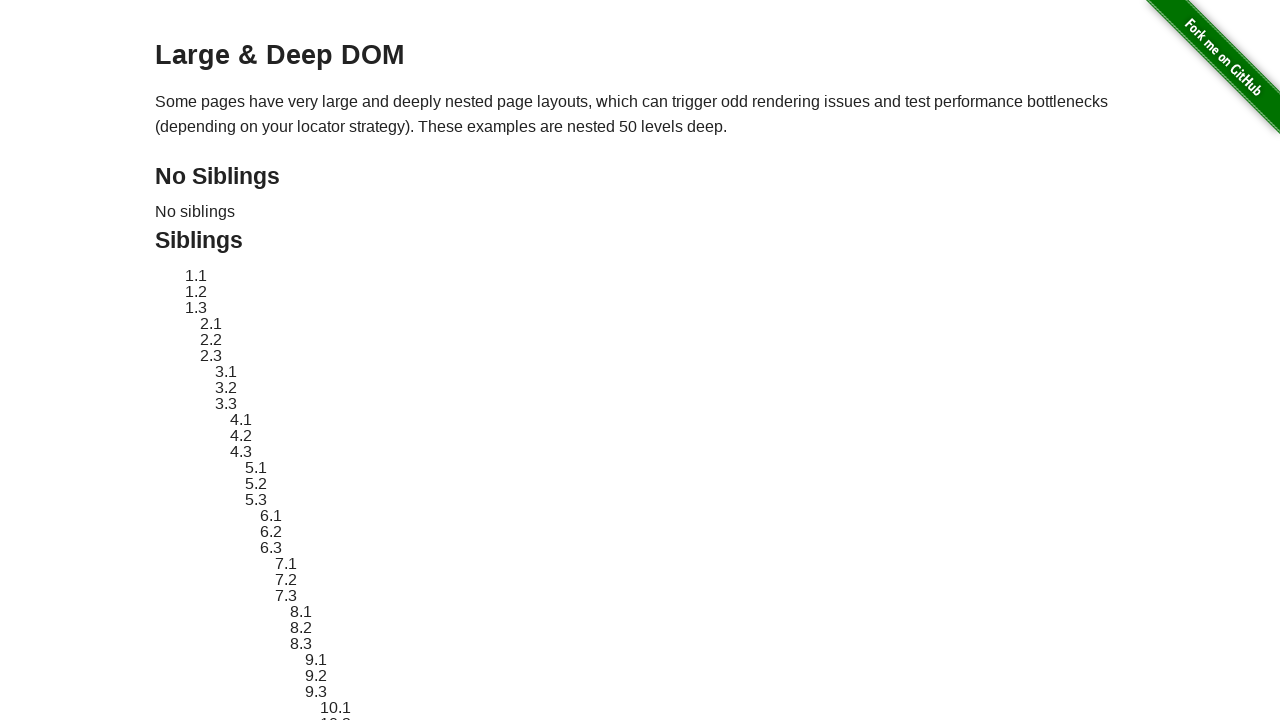

Retrieved original element style
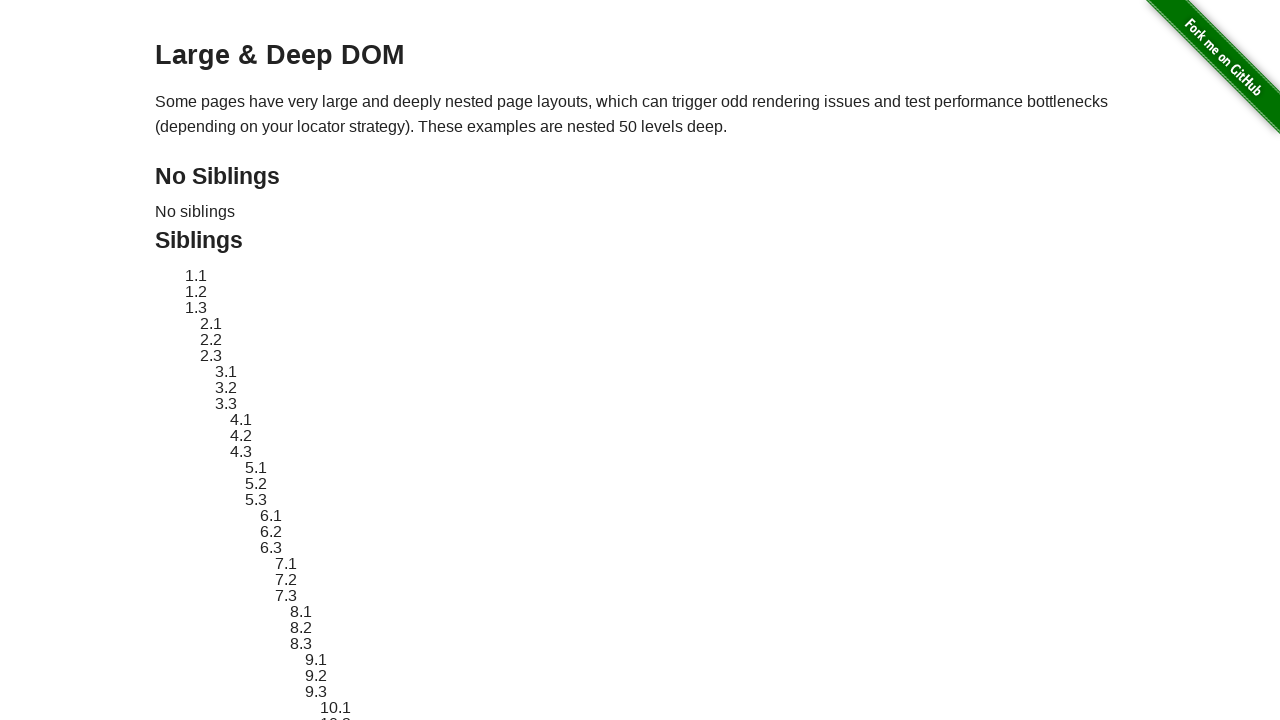

Applied red dashed border highlight to target element
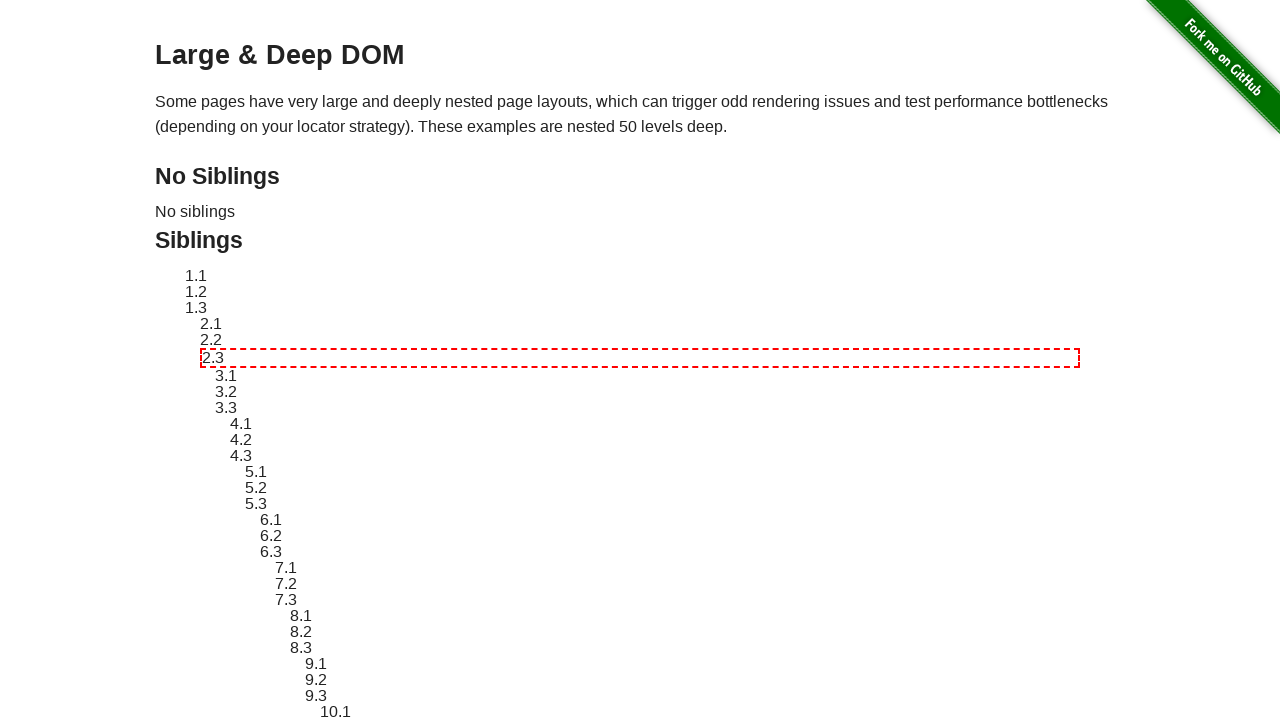

Waited 2 seconds for visual verification of highlight
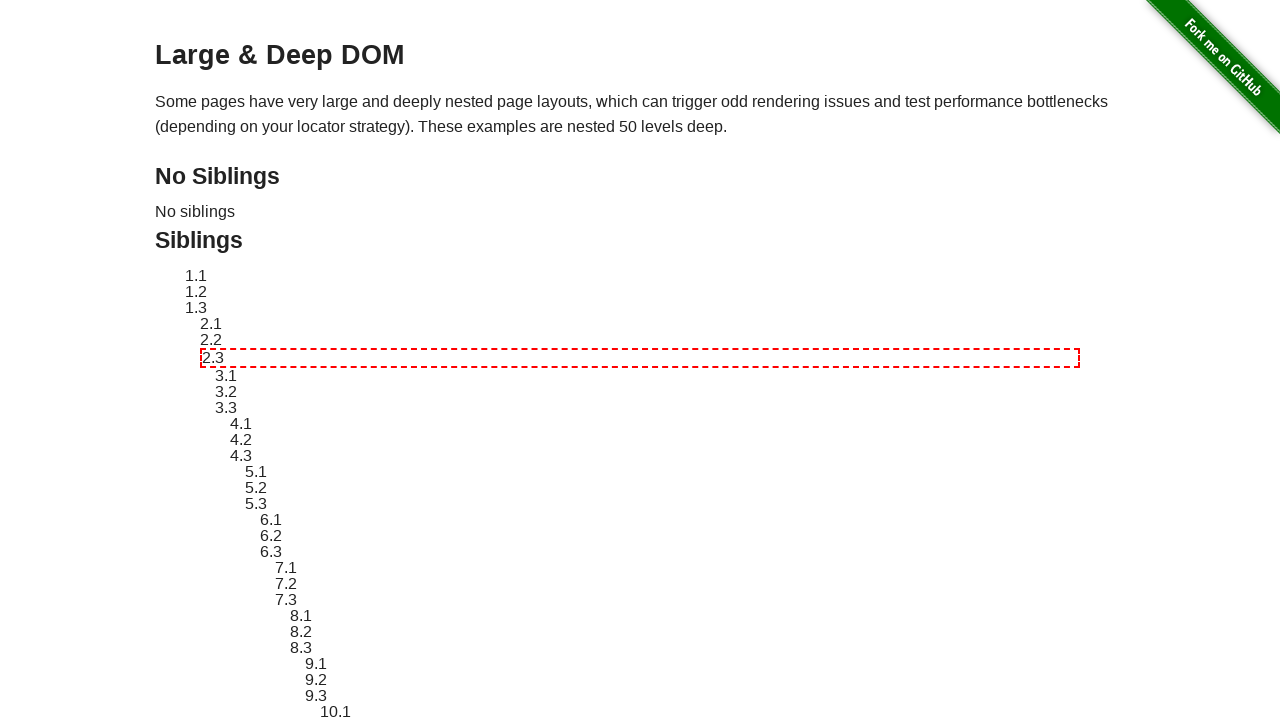

Reverted element styling to original state
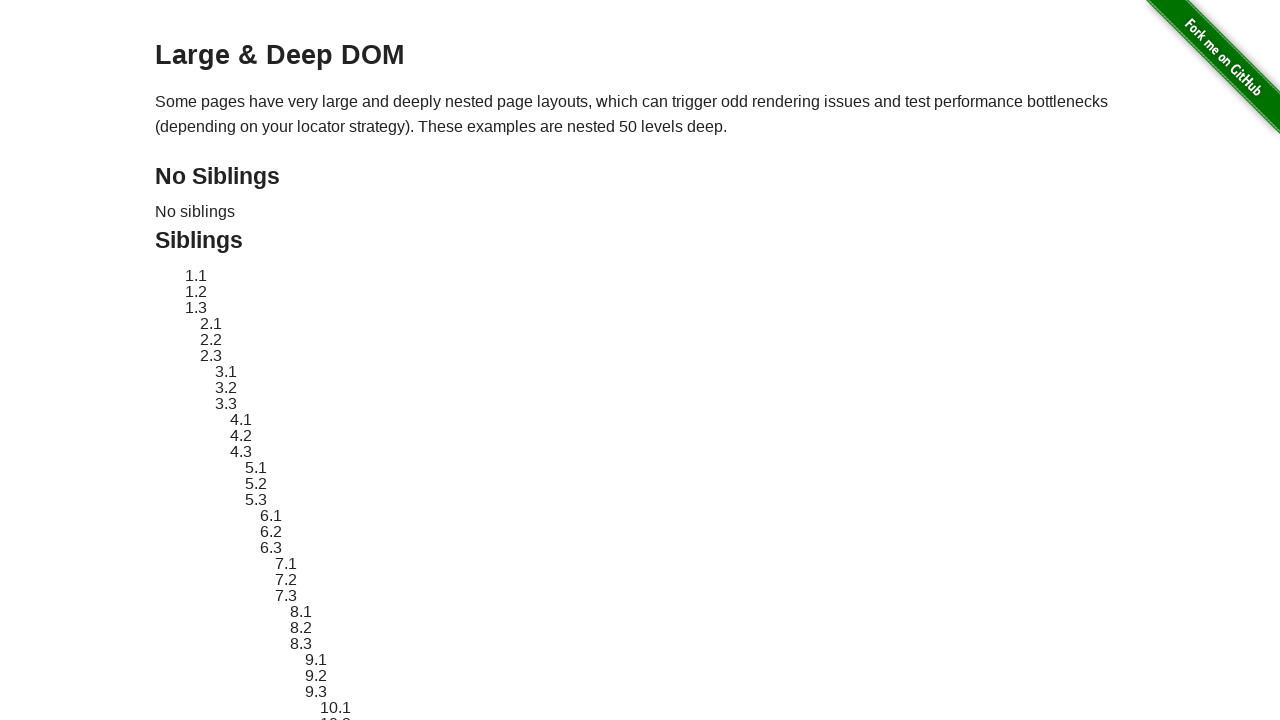

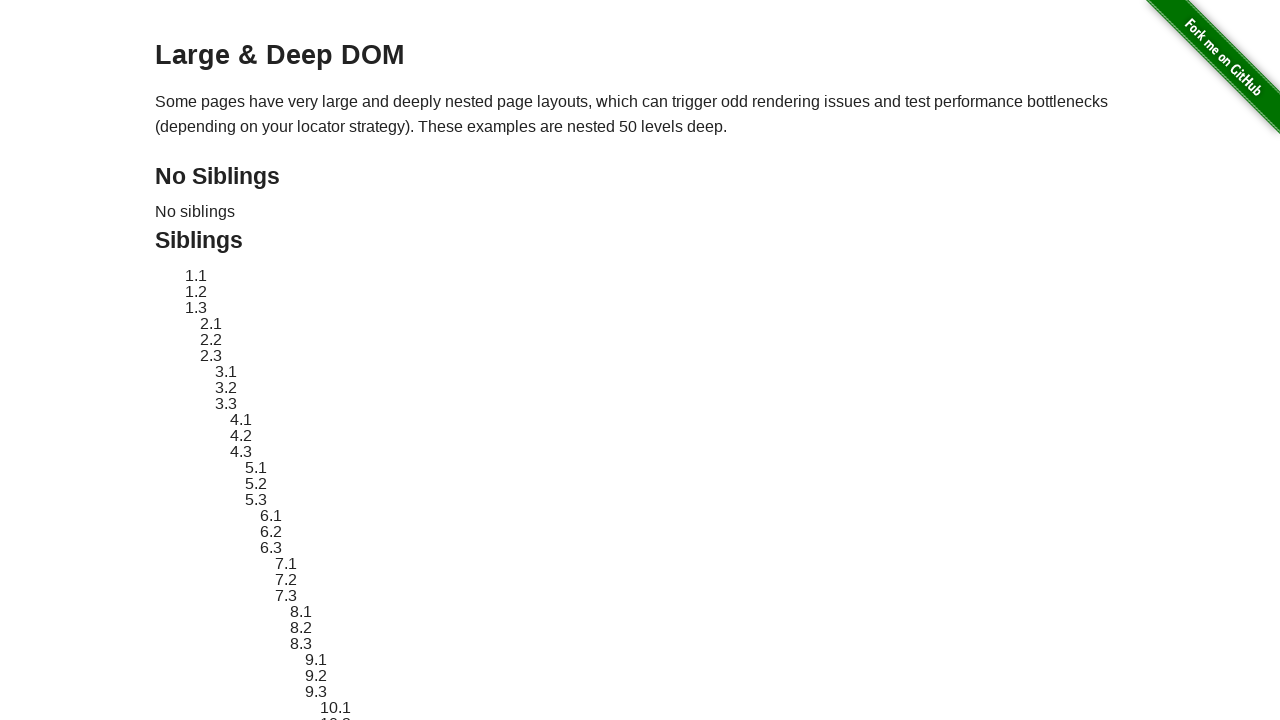